Finds and clicks an encrypted link, then fills out a registration form with user information

Starting URL: http://suninjuly.github.io/find_link_text

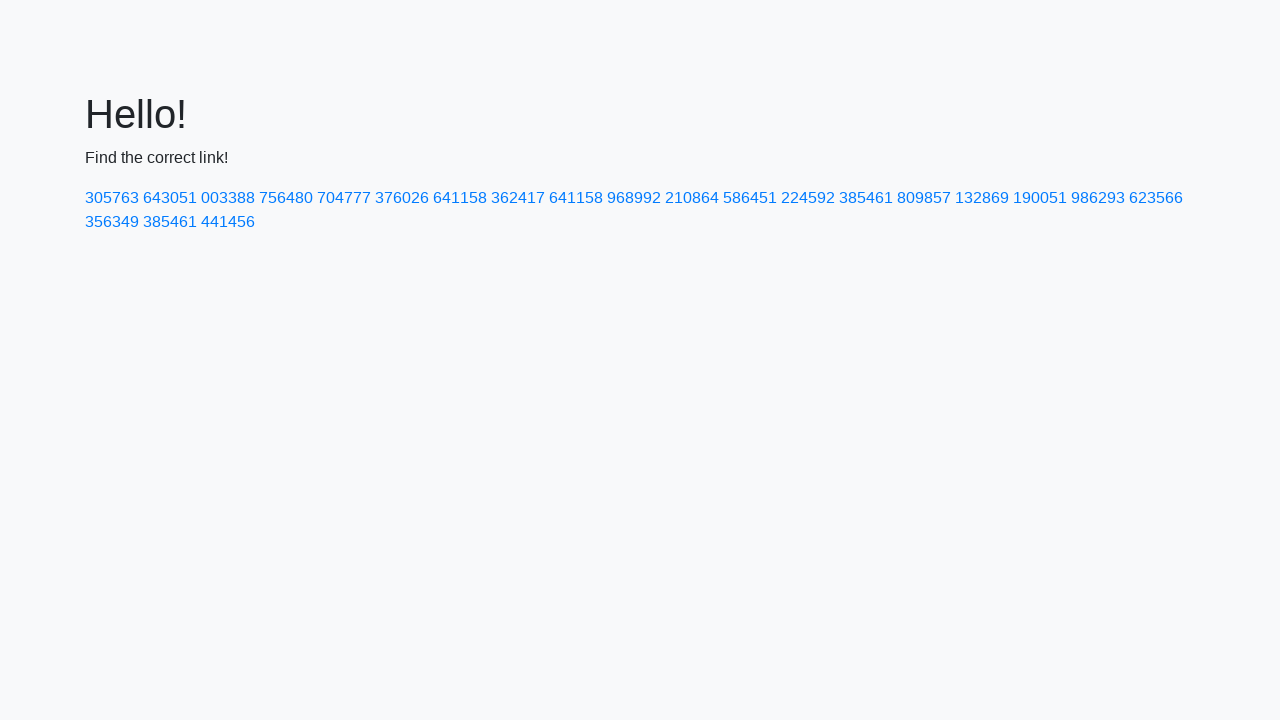

Clicked encrypted link with text '224592' at (808, 198) on a:has-text('224592')
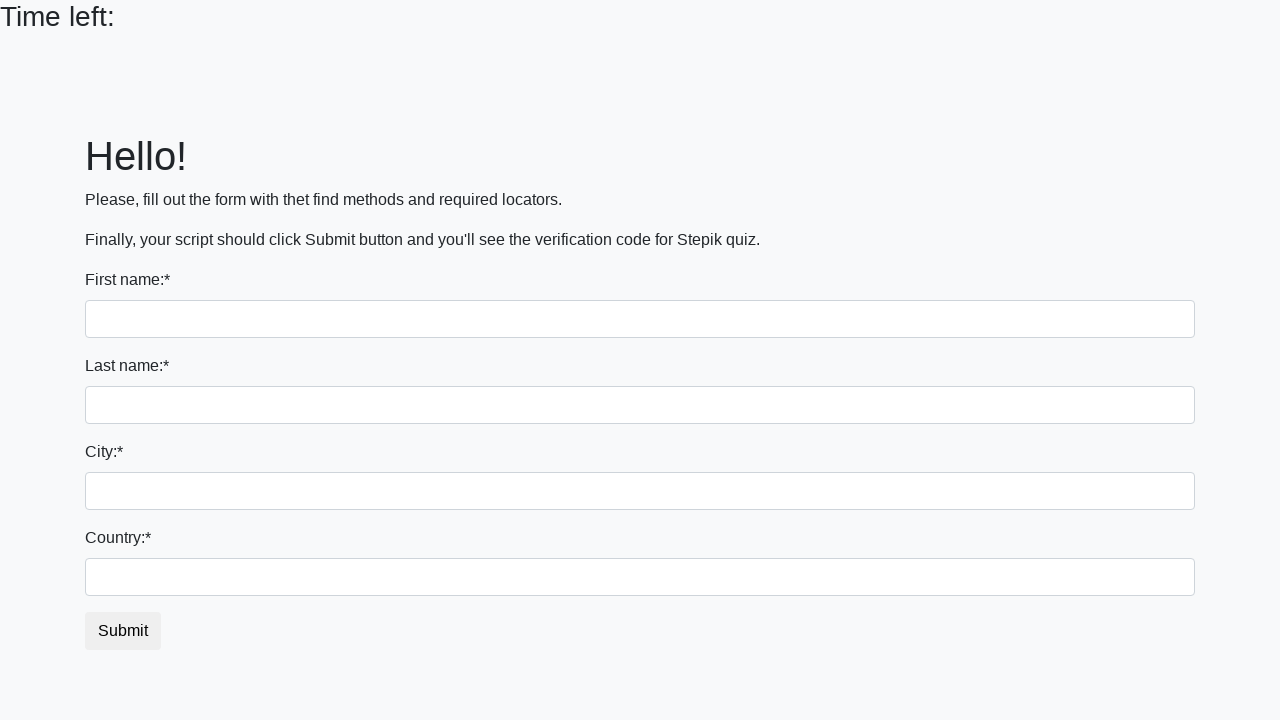

Filled first name field with 'Ivan' on input[name='first_name']
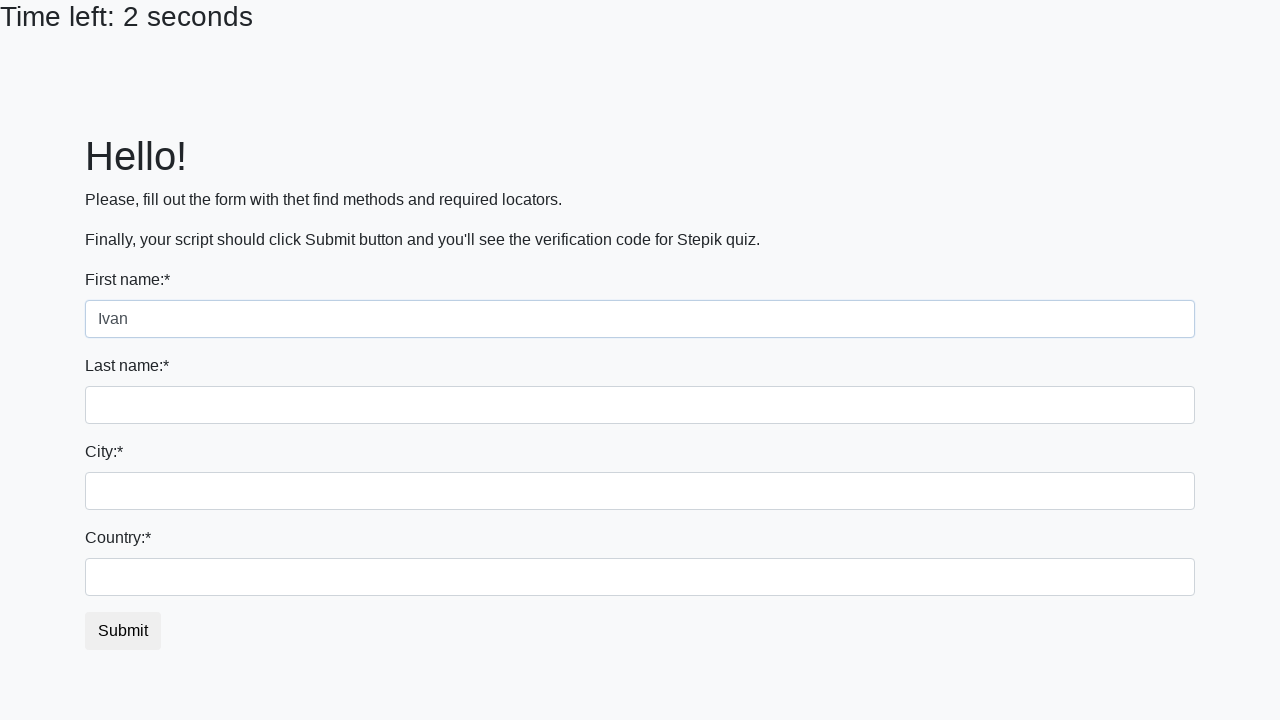

Filled last name field with 'Petrov' on input[name='last_name']
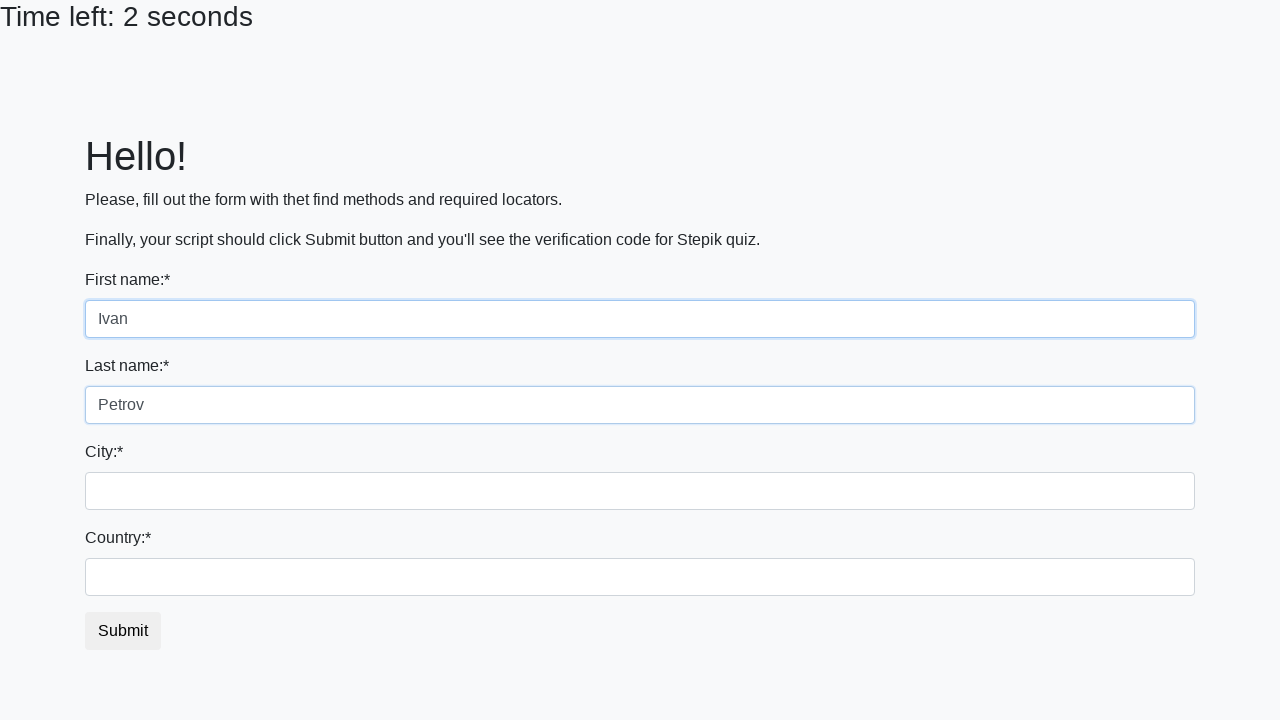

Filled firstname field with 'Smolensk' on input[name='firstname']
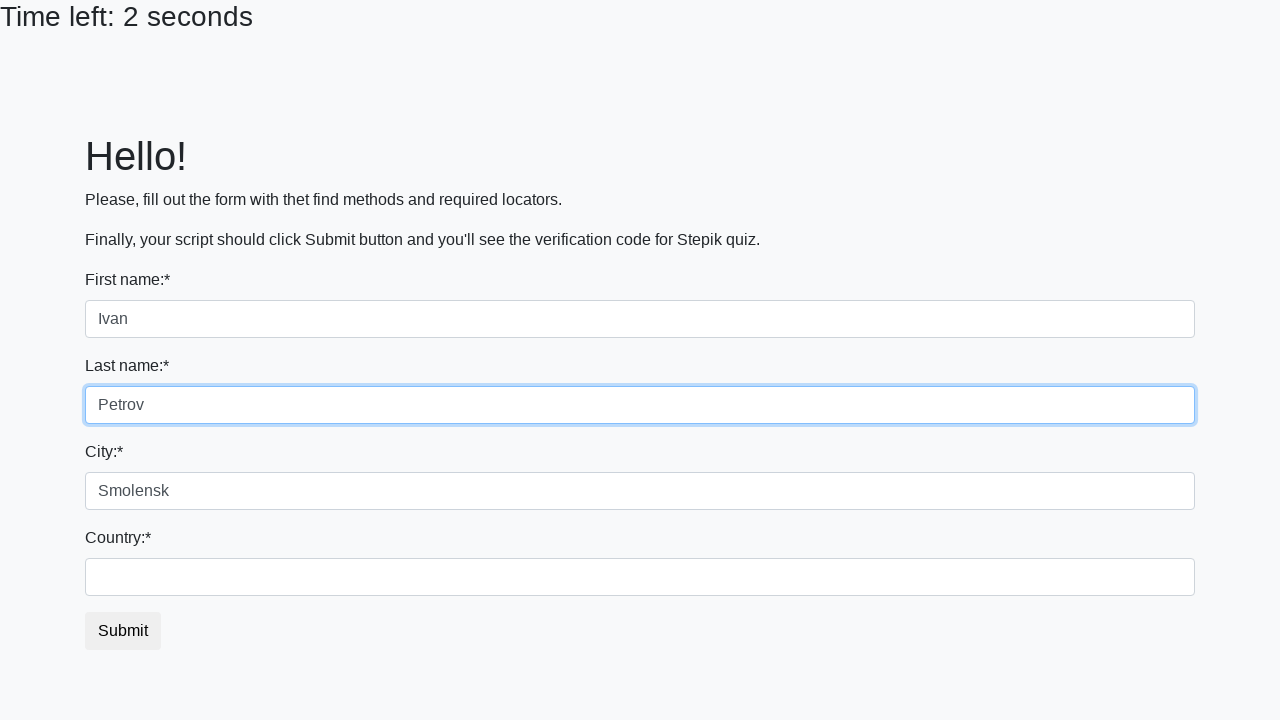

Filled country field with 'Russia' on #country
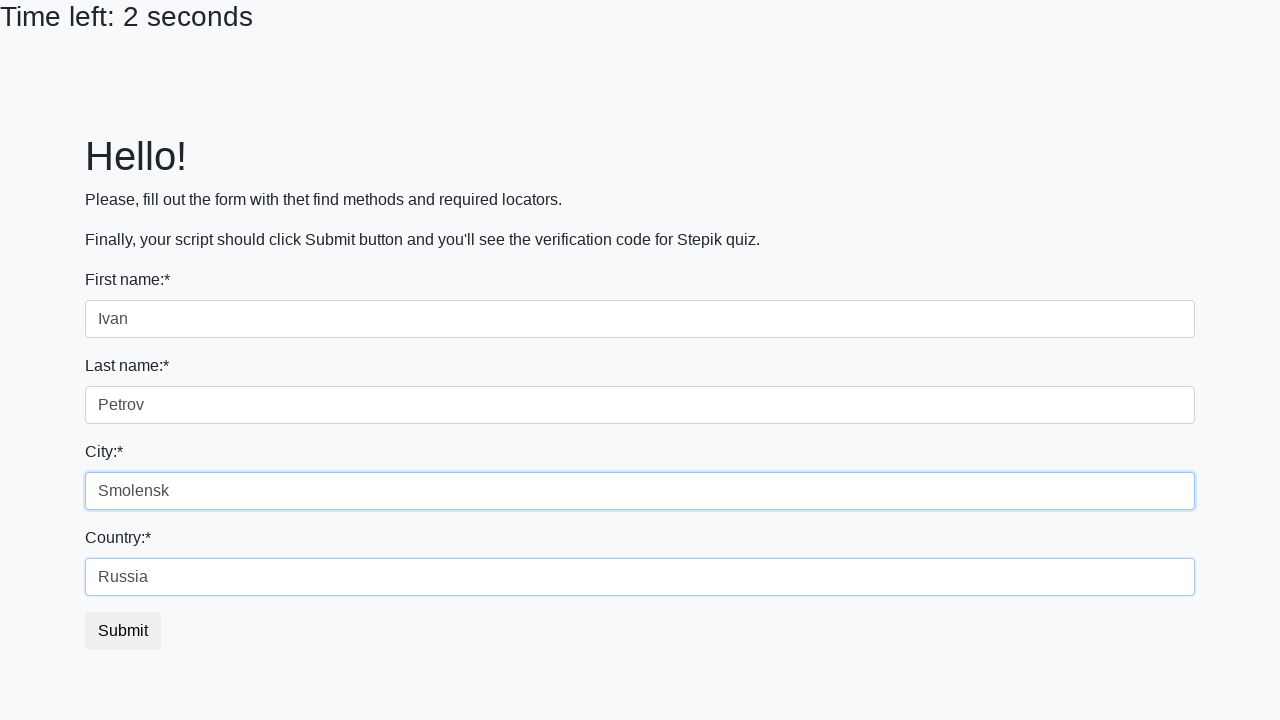

Clicked submit button to register at (123, 631) on button.btn
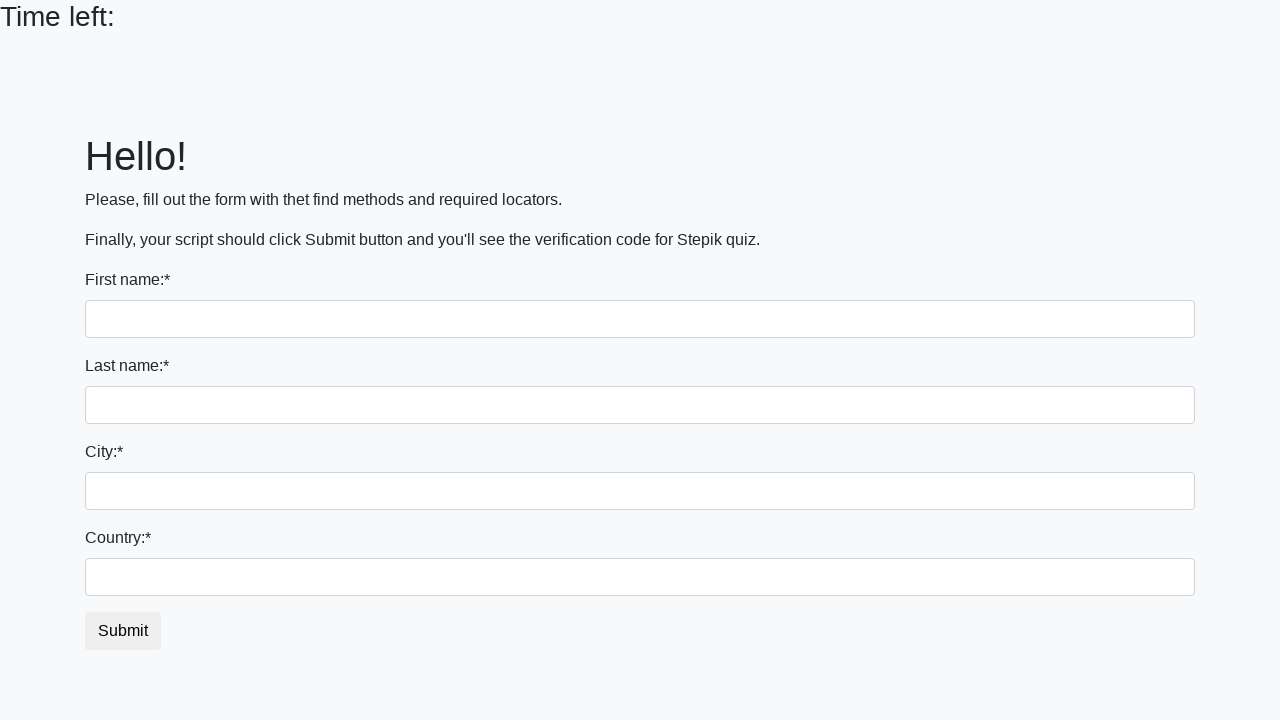

Waited for registration result to appear
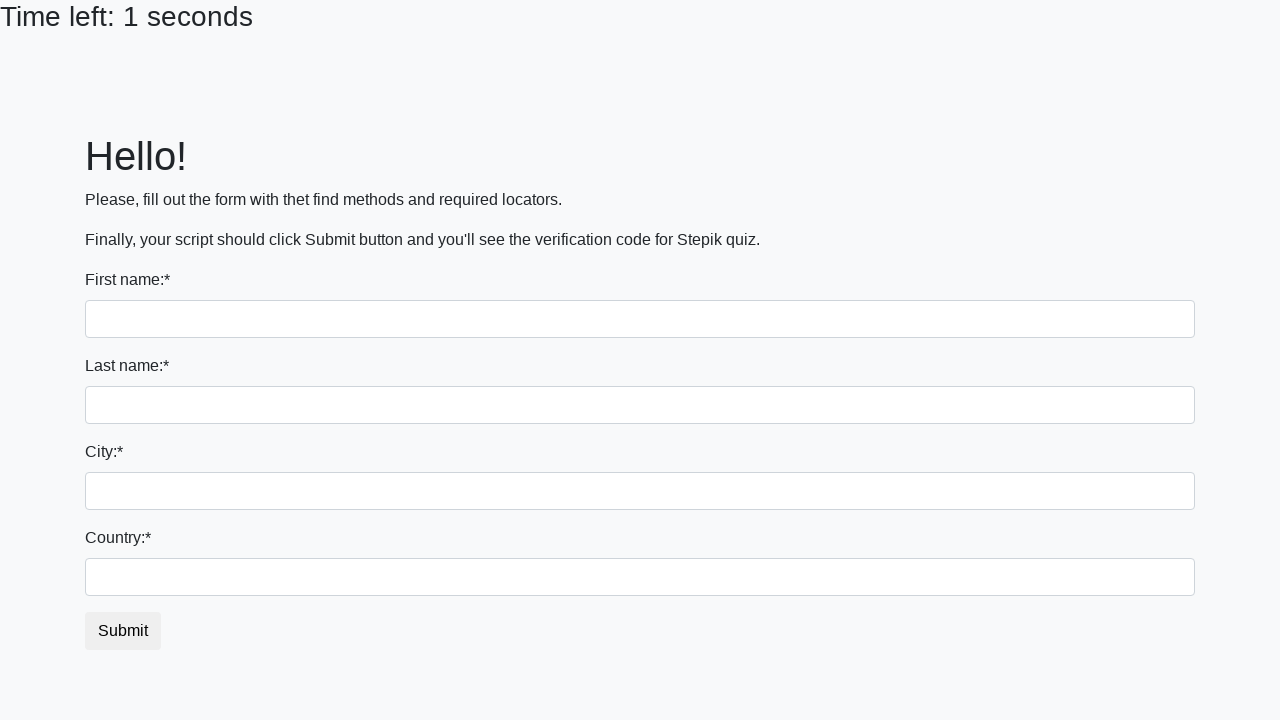

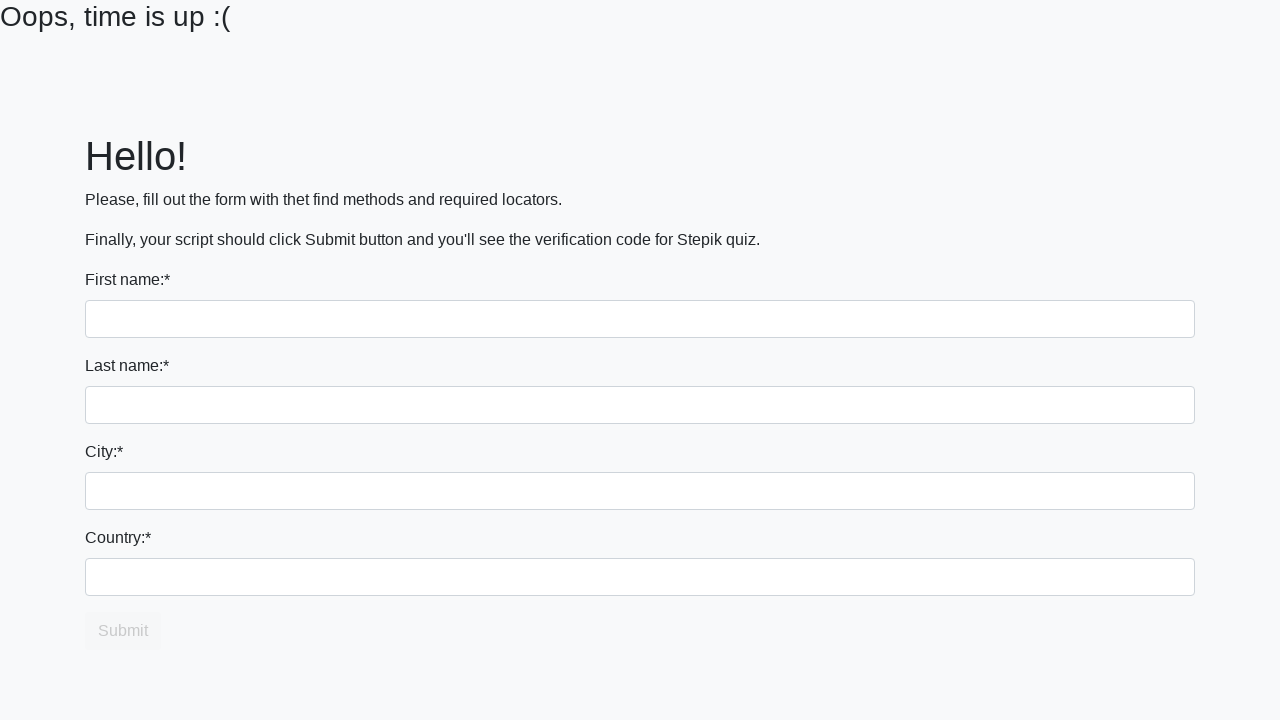